Tests the product search functionality on an e-commerce practice site by typing a search term and verifying the correct number of filtered products are displayed

Starting URL: https://rahulshettyacademy.com/seleniumPractise/#/

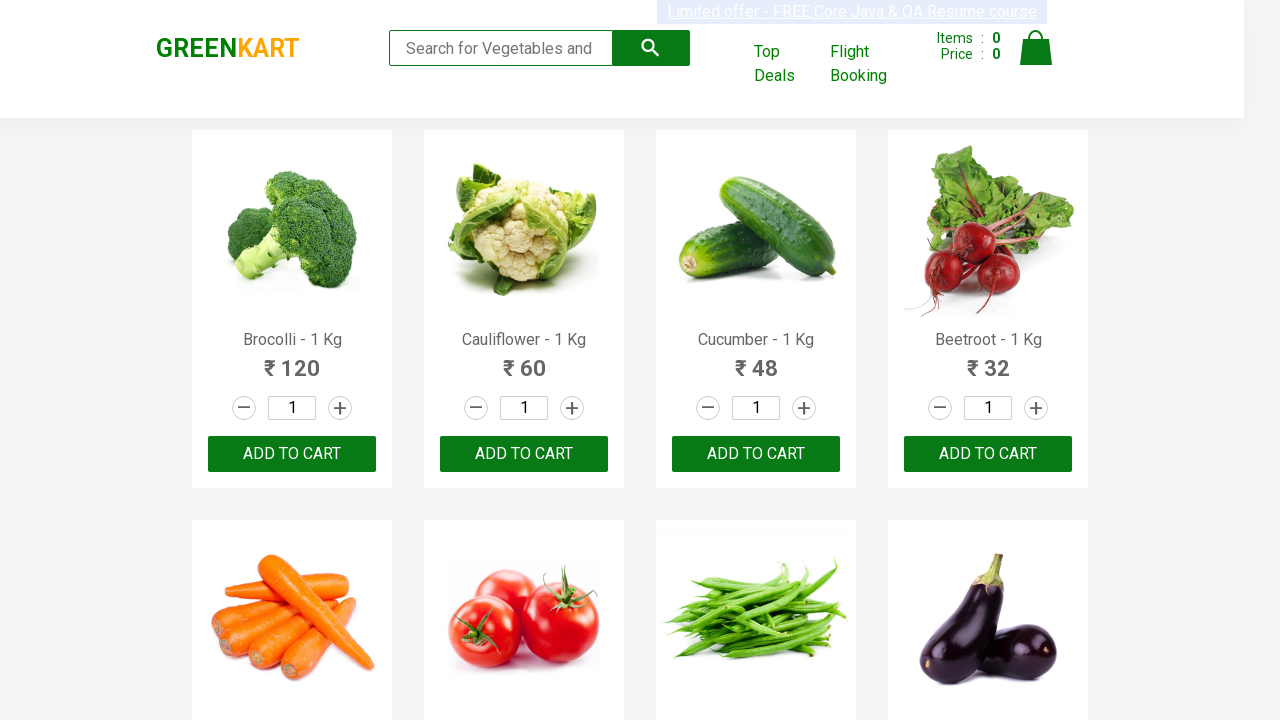

Typed 'ca' in the search box on .search-keyword
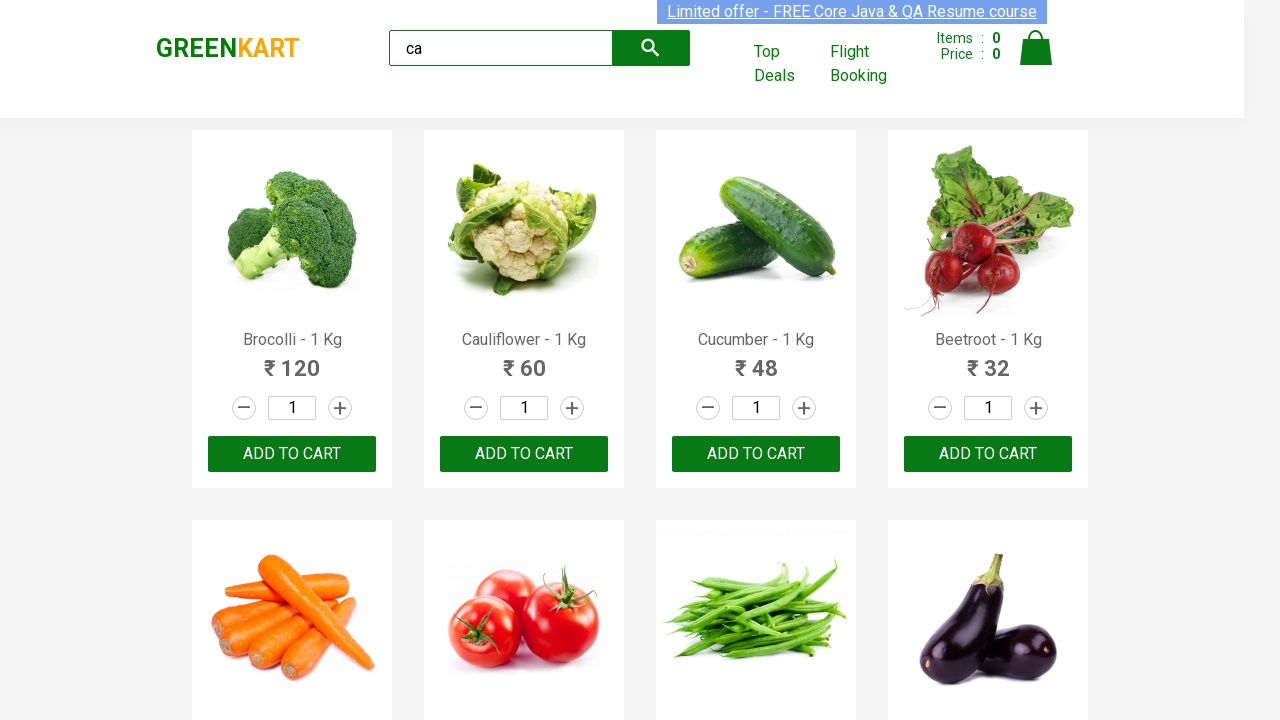

Waited 2 seconds for search results to filter
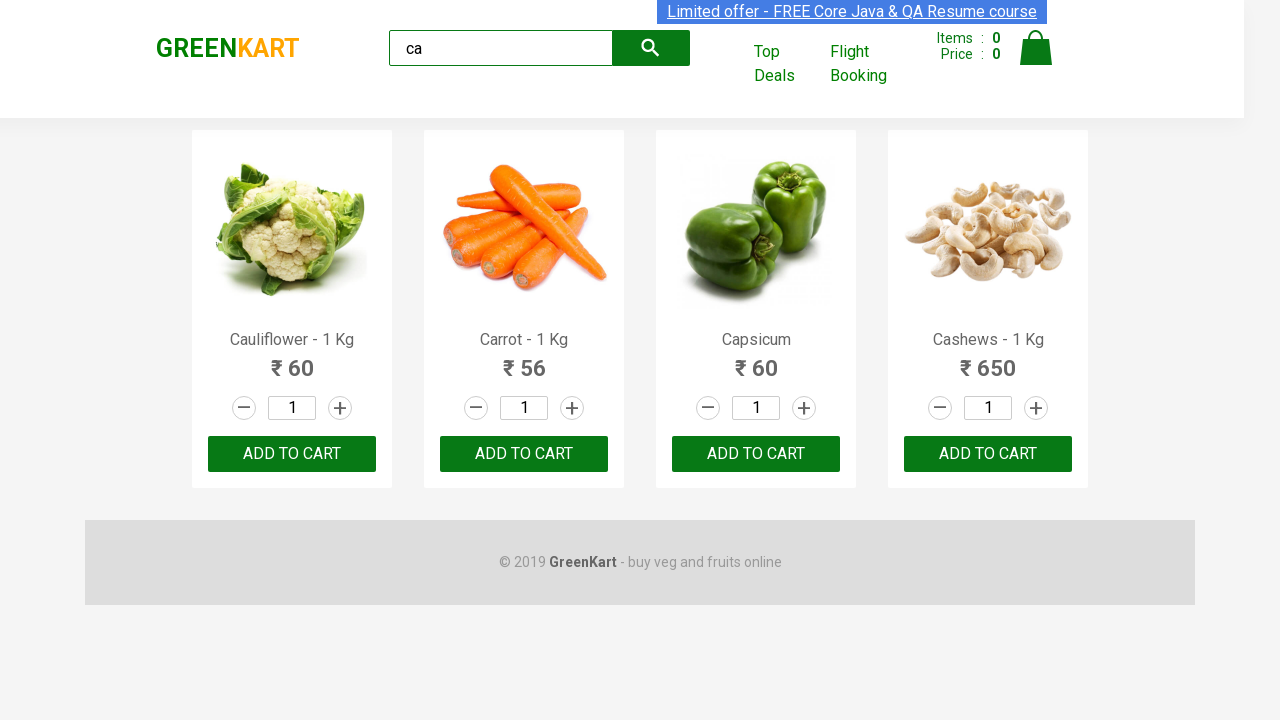

Retrieved visible products from search results
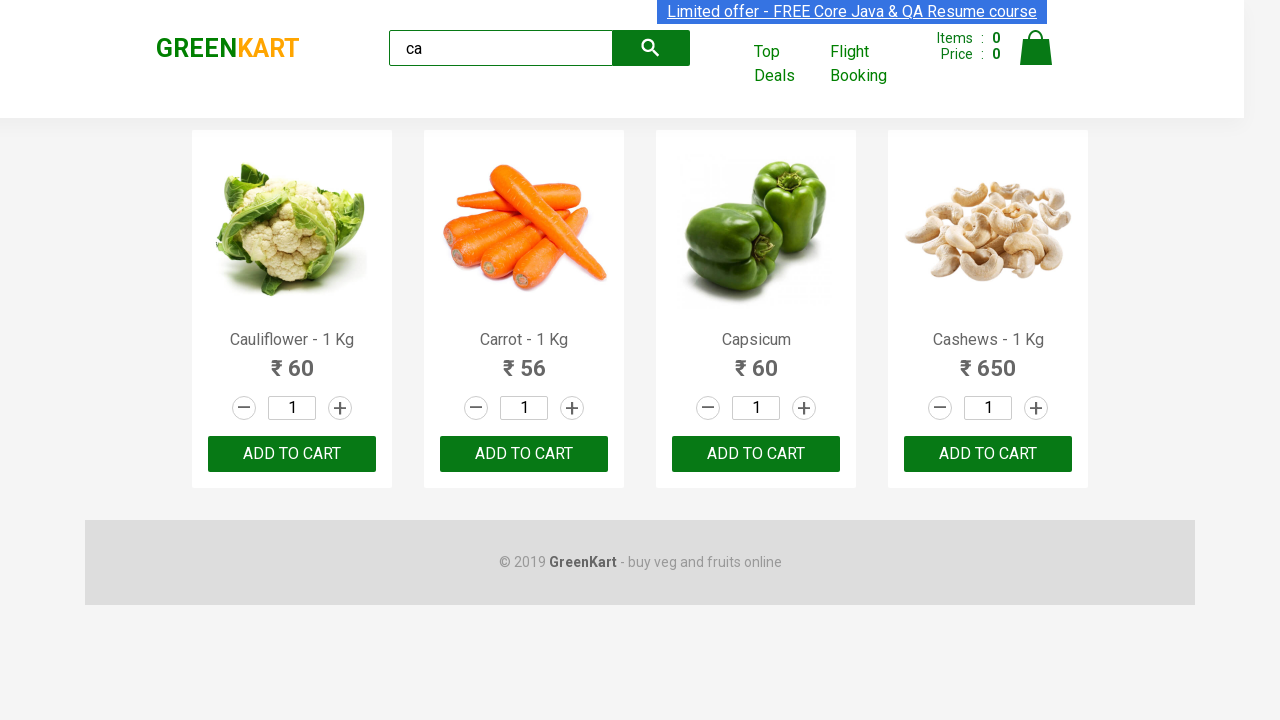

Verified that 4 products are displayed after filtering by 'ca'
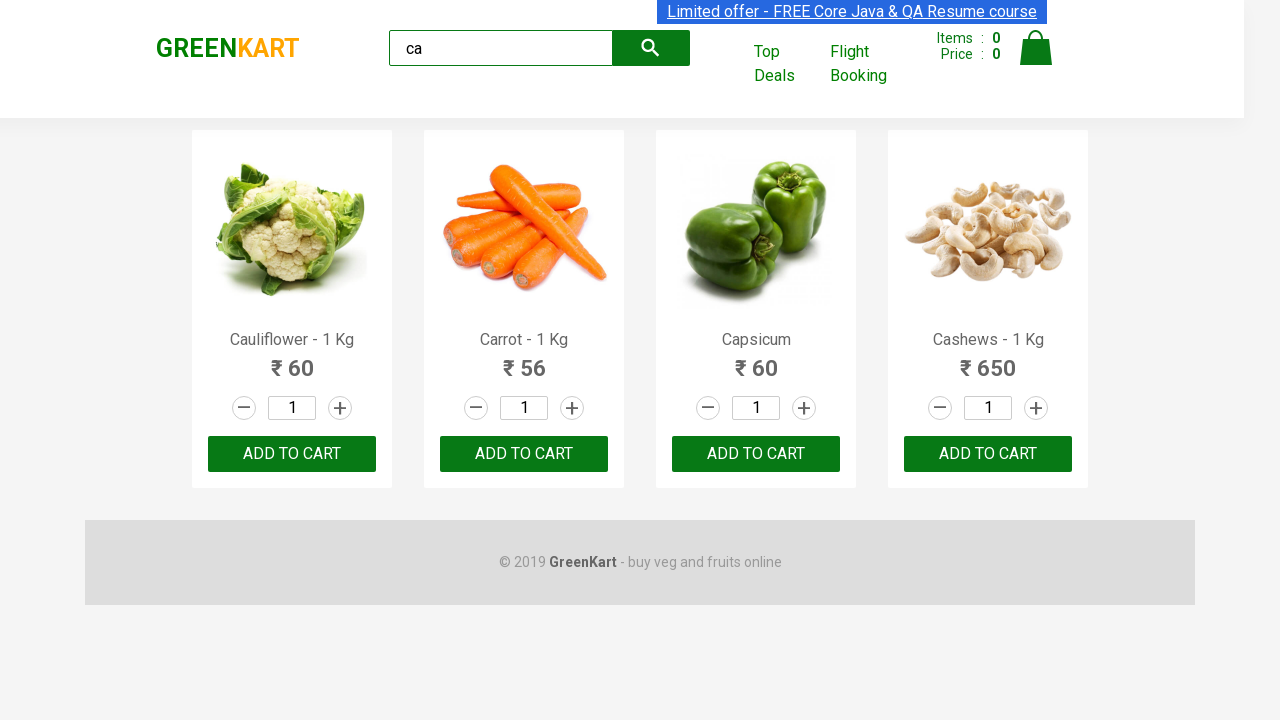

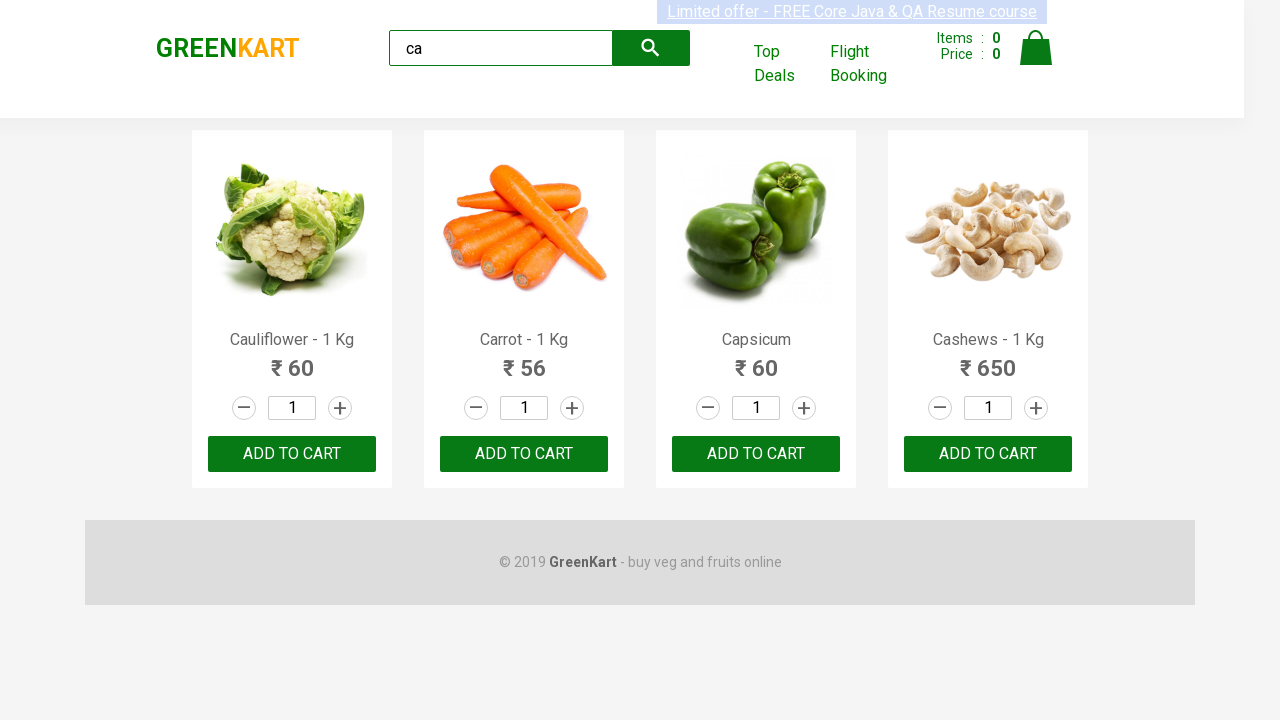